Tests auto-suggestive dropdown functionality by typing a partial country name and selecting "India" from the suggested options

Starting URL: https://rahulshettyacademy.com/dropdownsPractise/

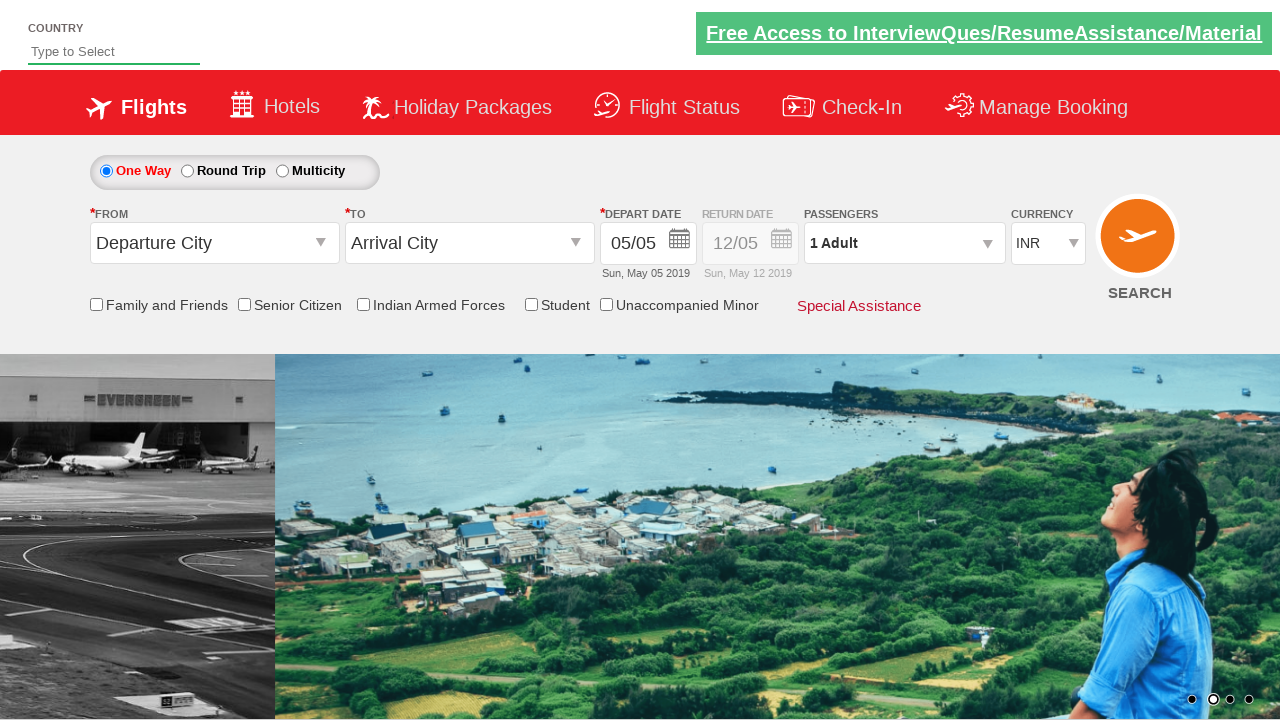

Typed 'ind' in the autosuggest field on #autosuggest
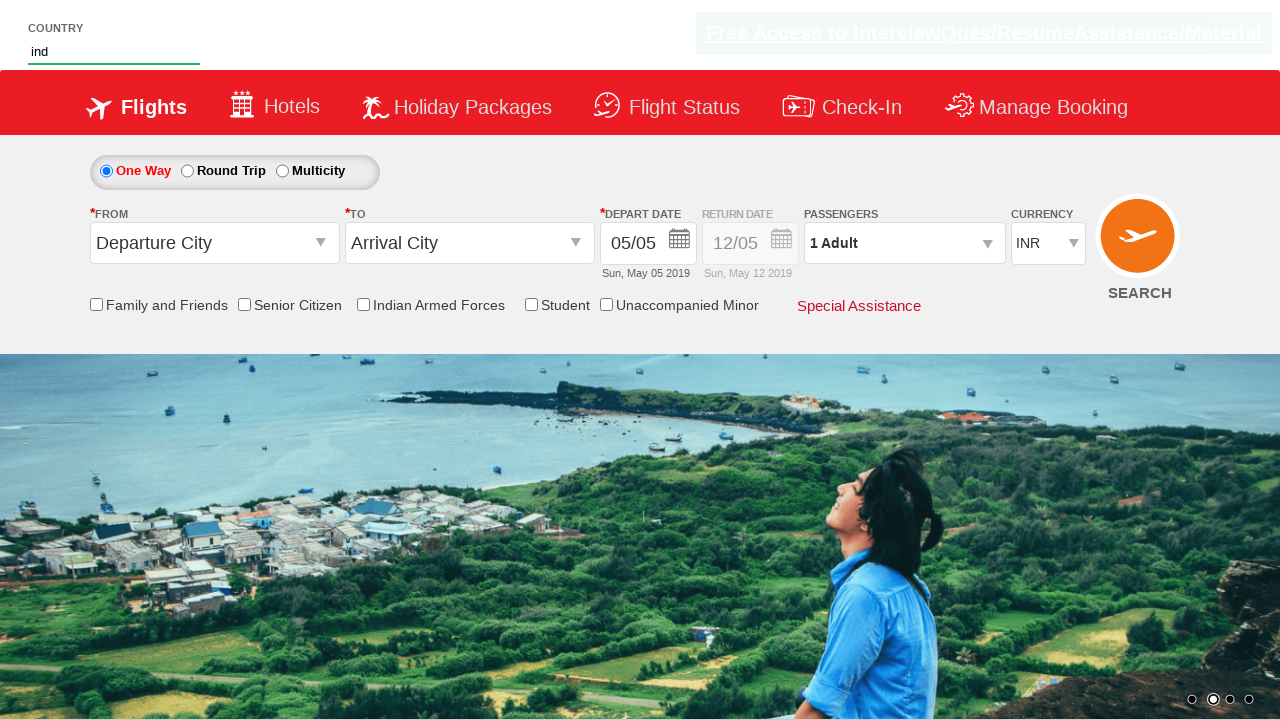

Waited for dropdown suggestions to appear
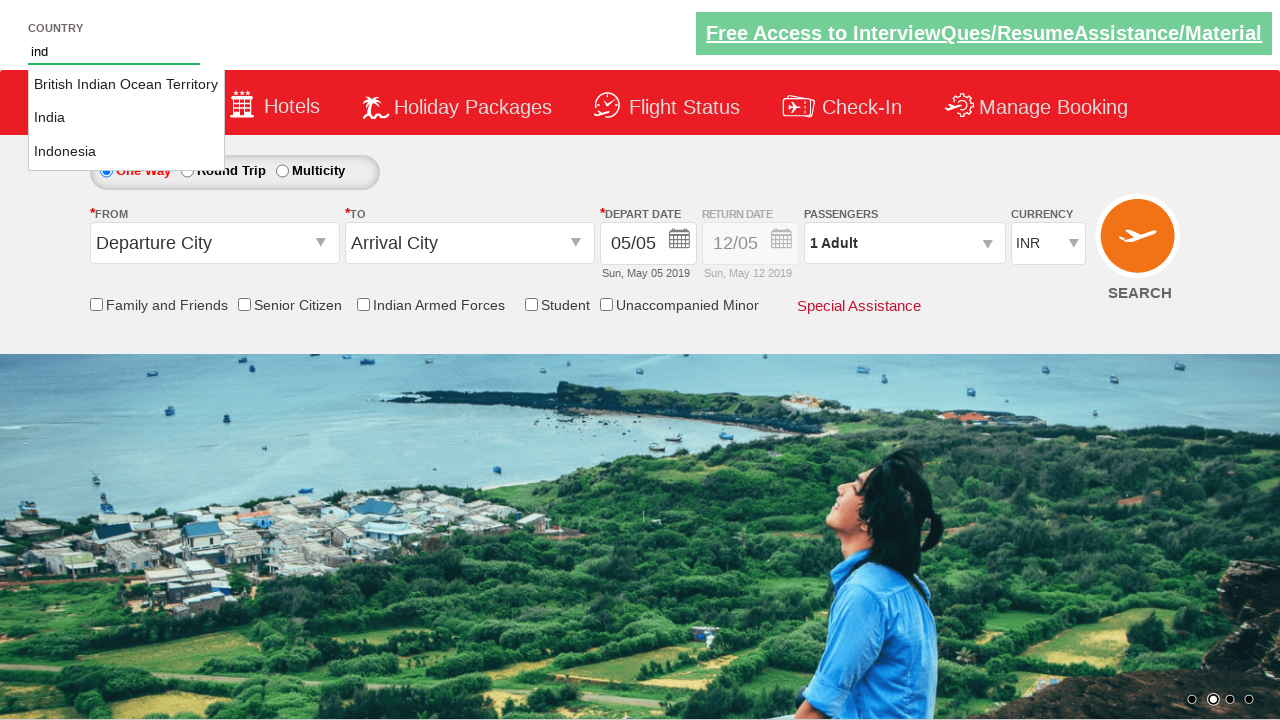

Selected 'India' from the autosuggestive dropdown options at (126, 118) on li.ui-menu-item a:text-is('India')
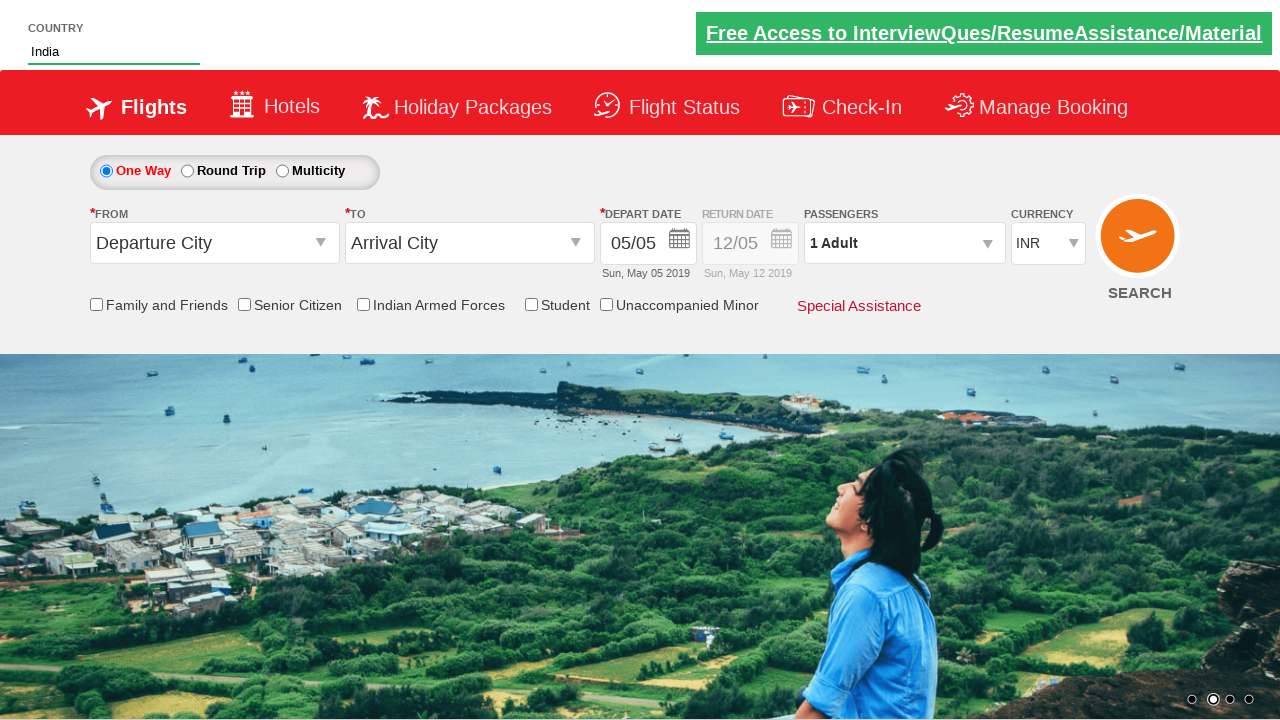

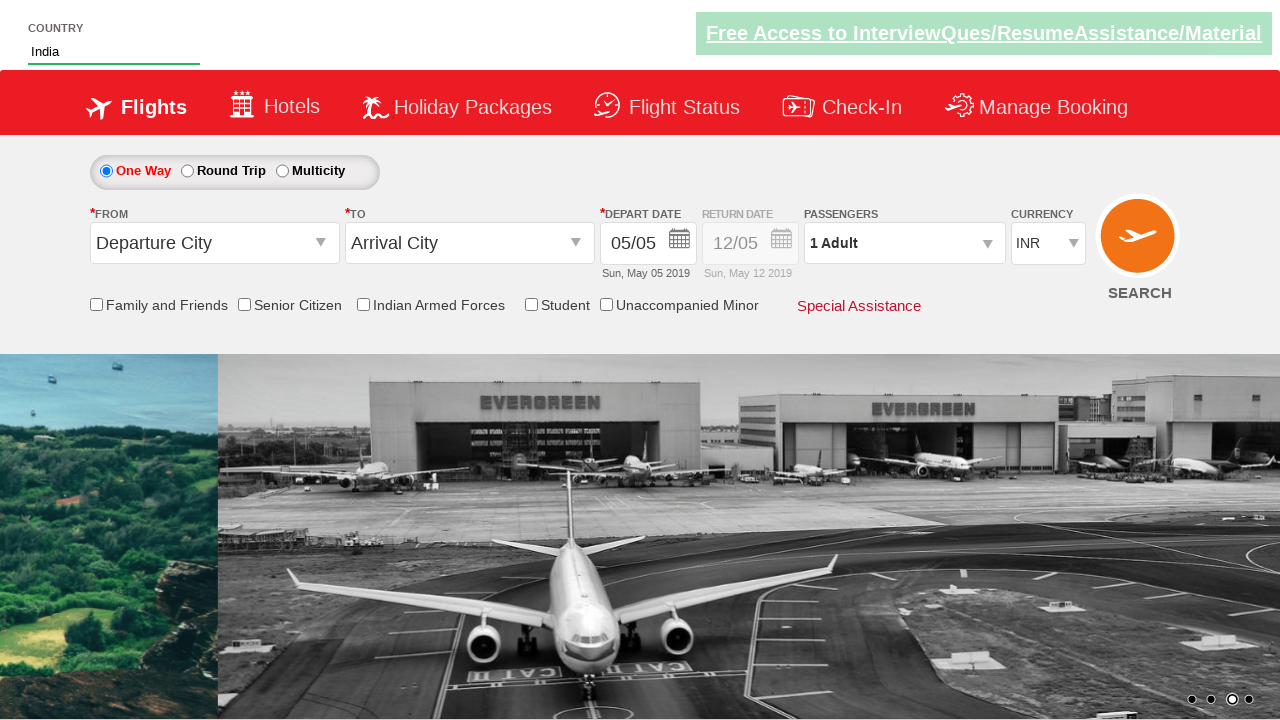